Fills out a practice form on DemoQA website with personal information including name, email, phone number, subjects, hobbies, and address, then submits the form

Starting URL: https://demoqa.com/automation-practice-form

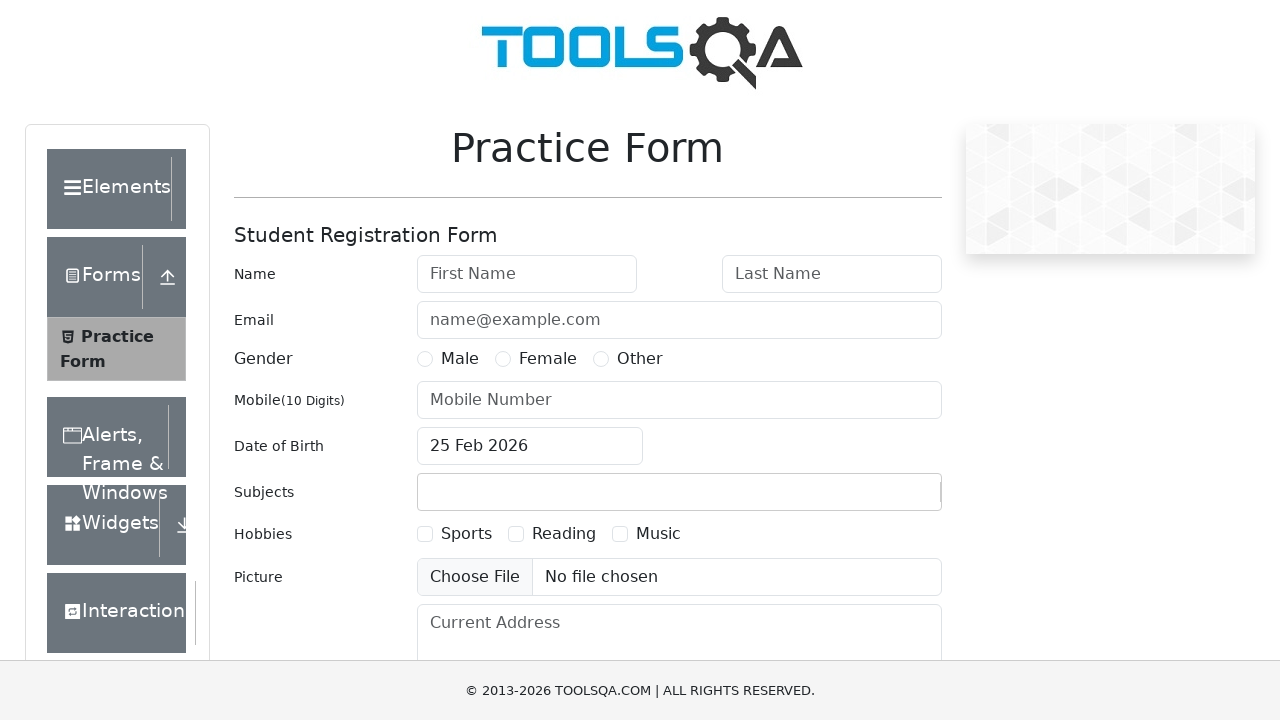

Clicked on first name field at (527, 274) on #firstName
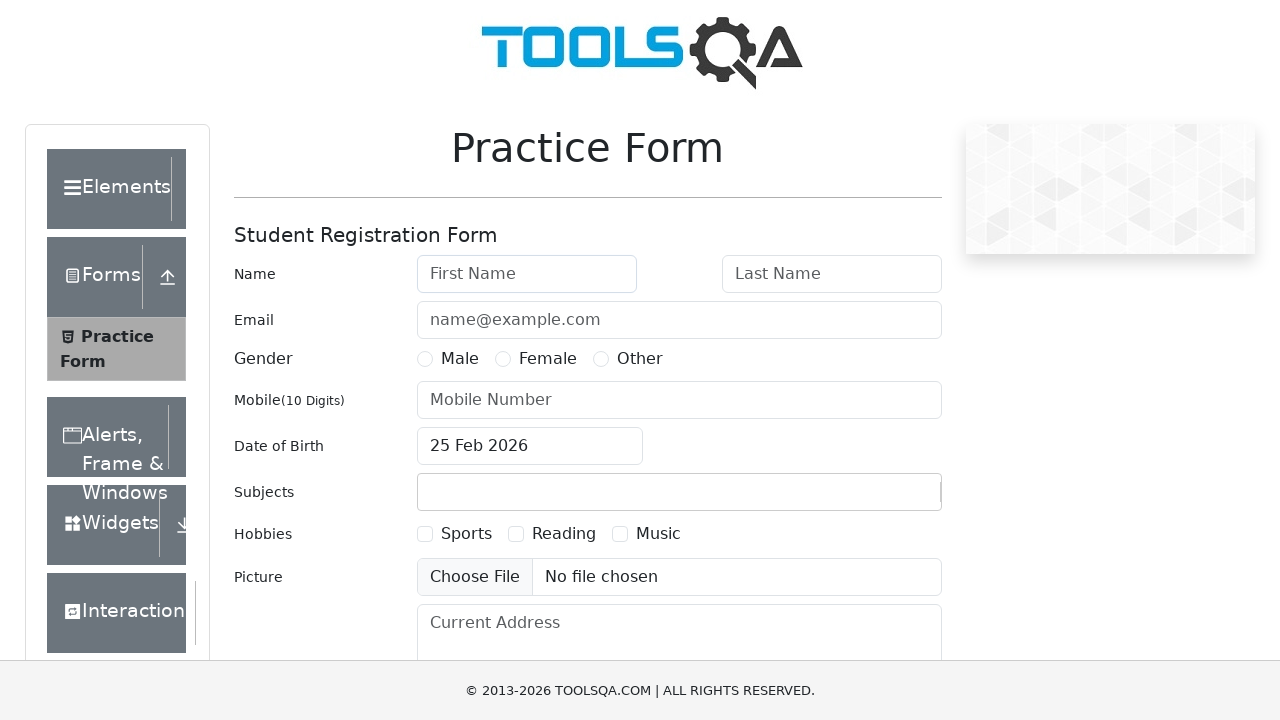

Filled first name field with 'Gabriel' on #firstName
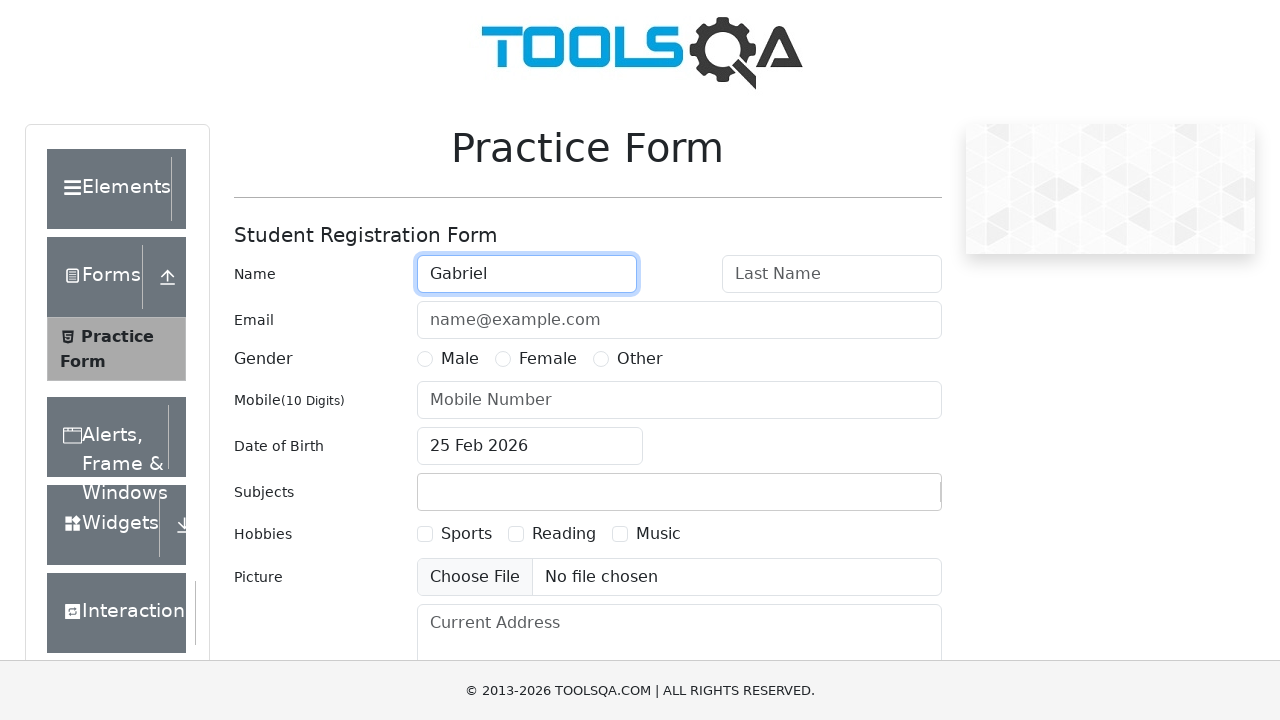

Clicked on last name field at (832, 274) on #lastName
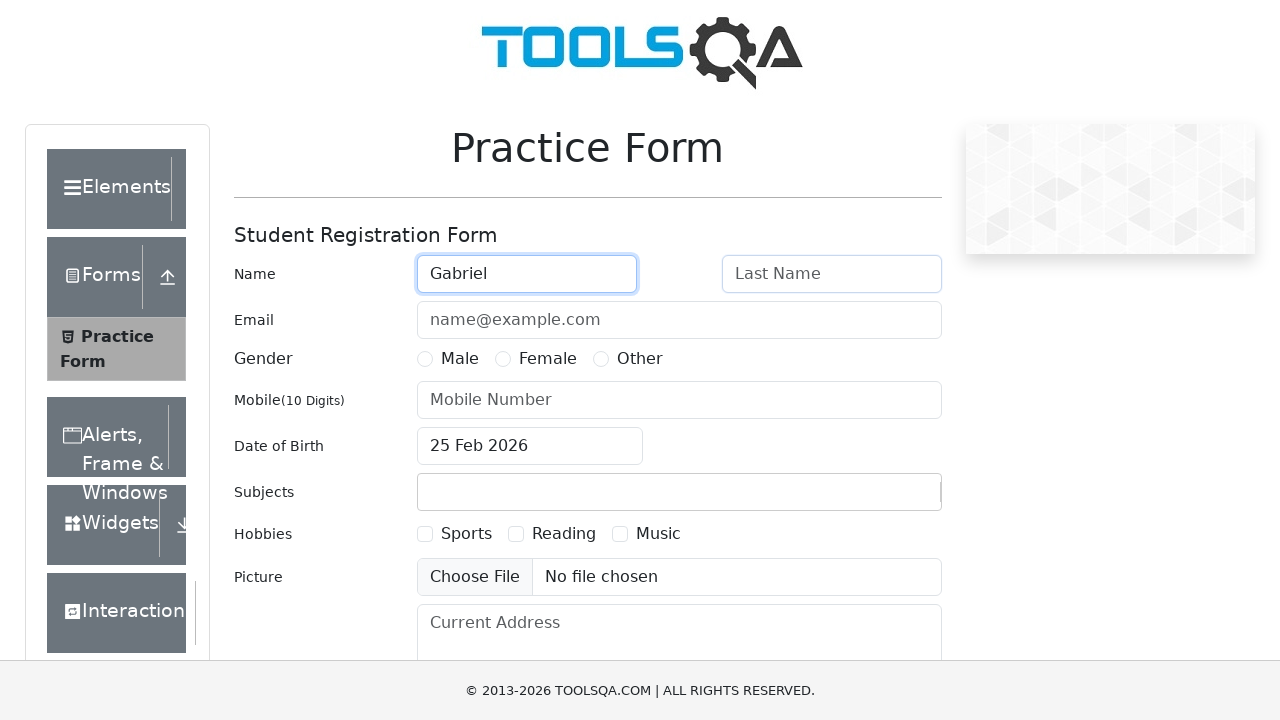

Filled last name field with 'Crooke' on #lastName
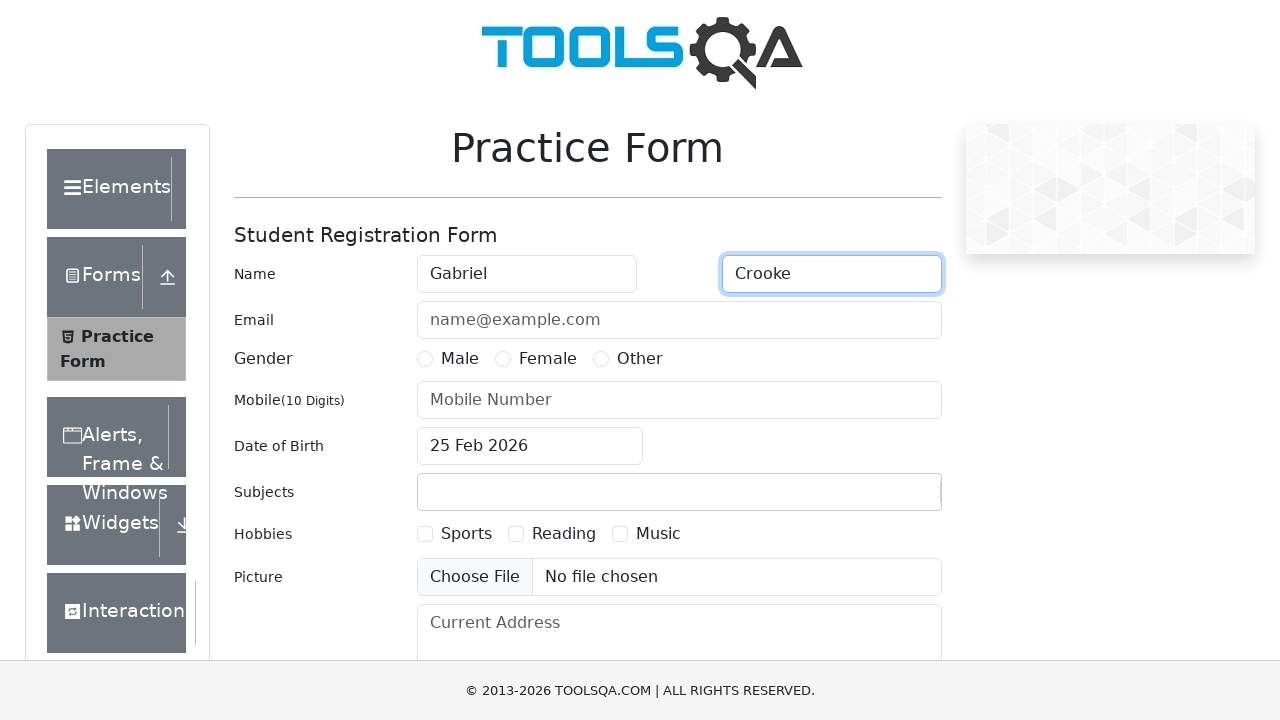

Clicked on email field at (679, 320) on #userEmail
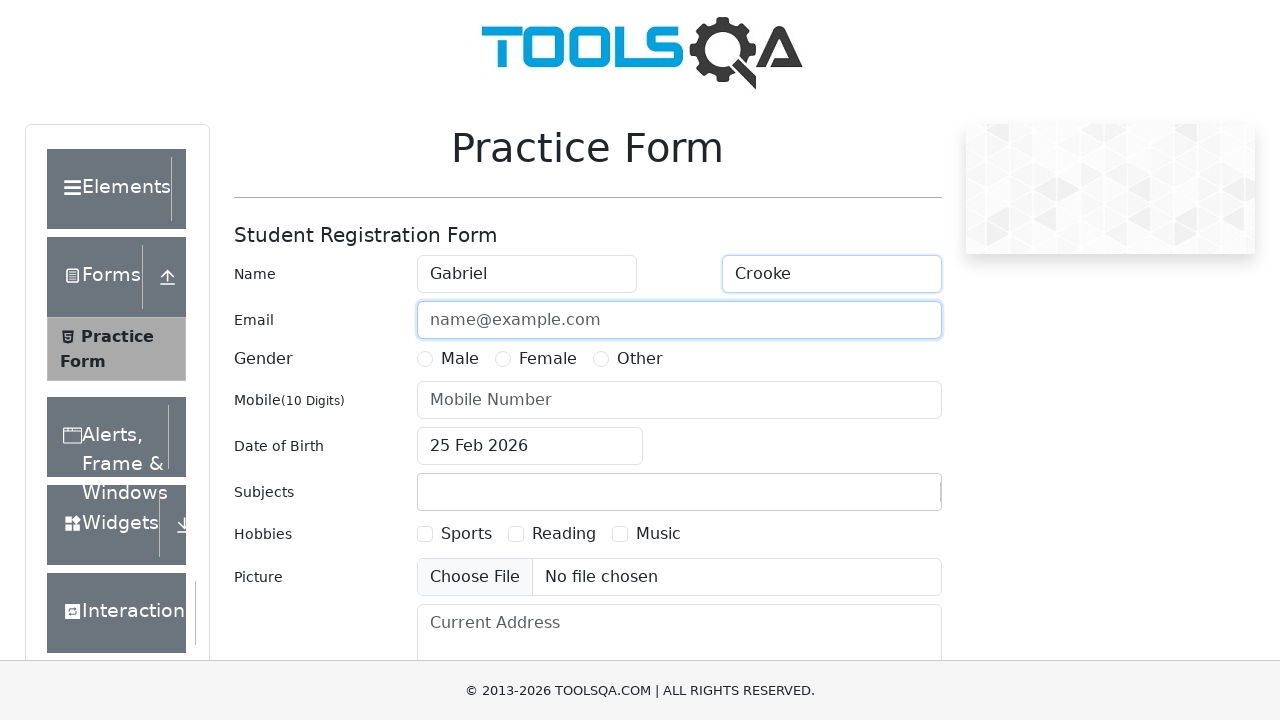

Filled email field with 'prueba01@gmail.com' on #userEmail
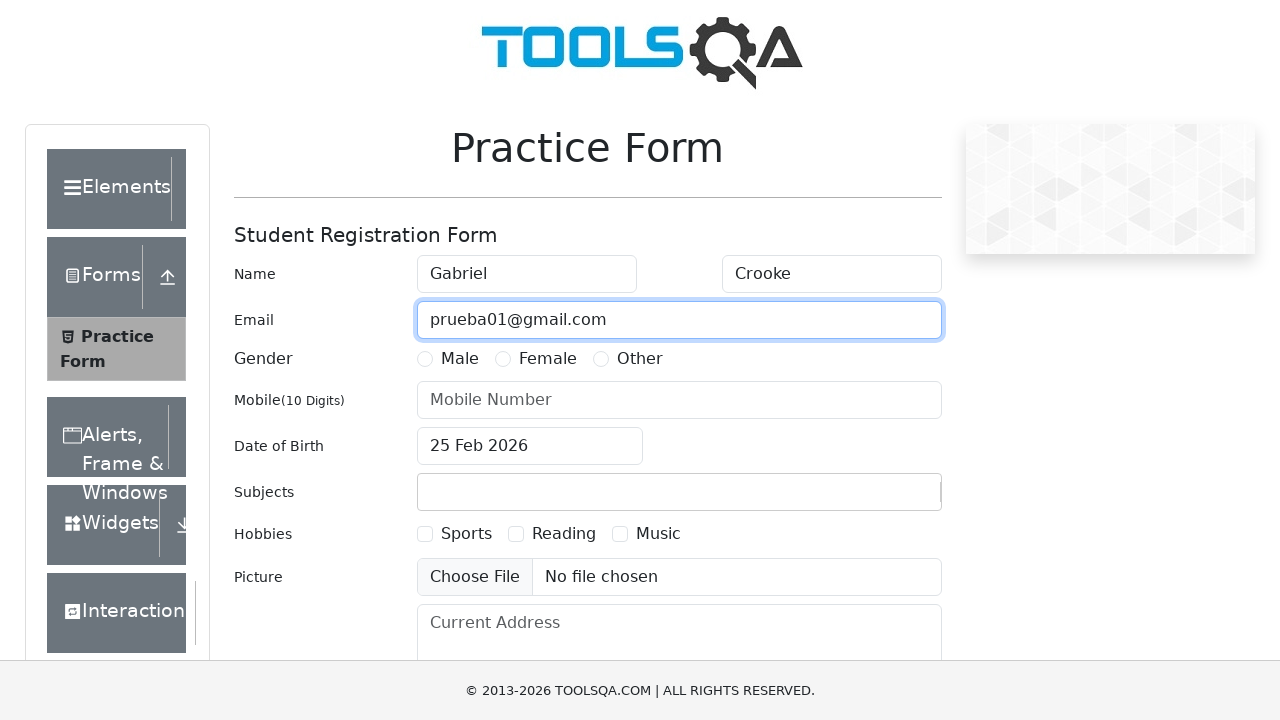

Selected Male gender option at (460, 359) on xpath=//div[@id='genterWrapper']/div[2]/div/label
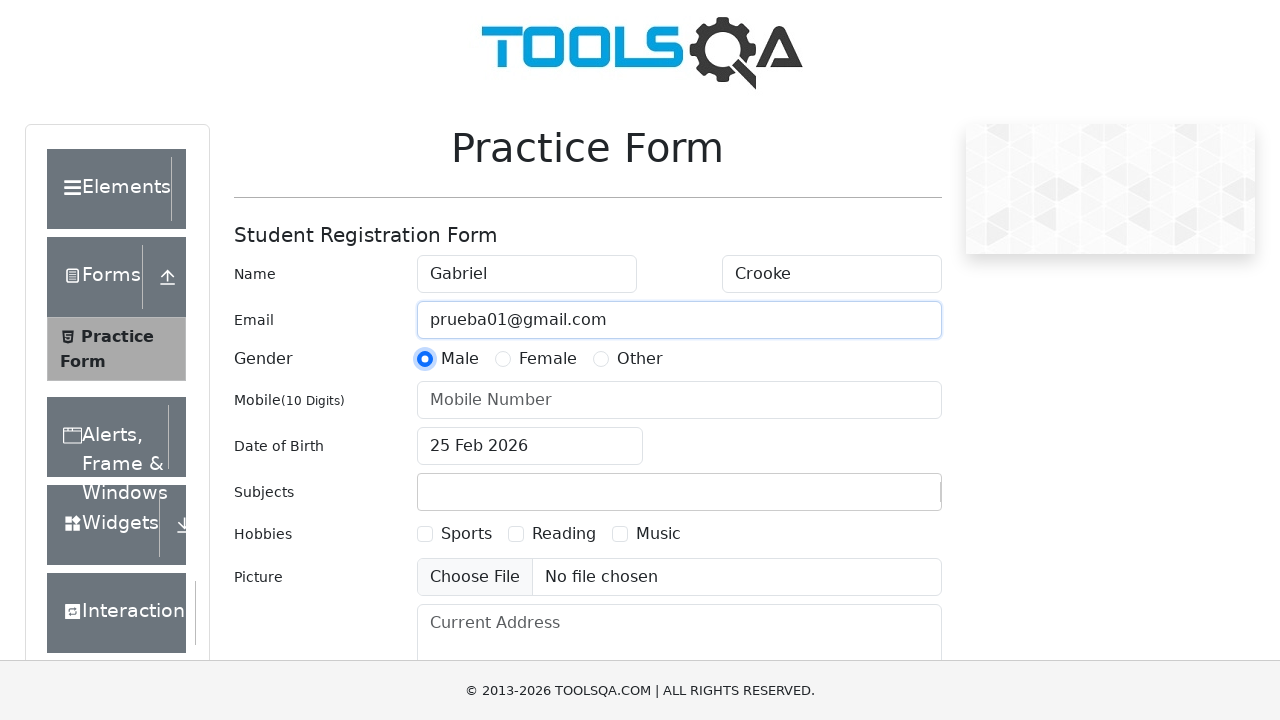

Clicked on phone number field at (679, 400) on #userNumber
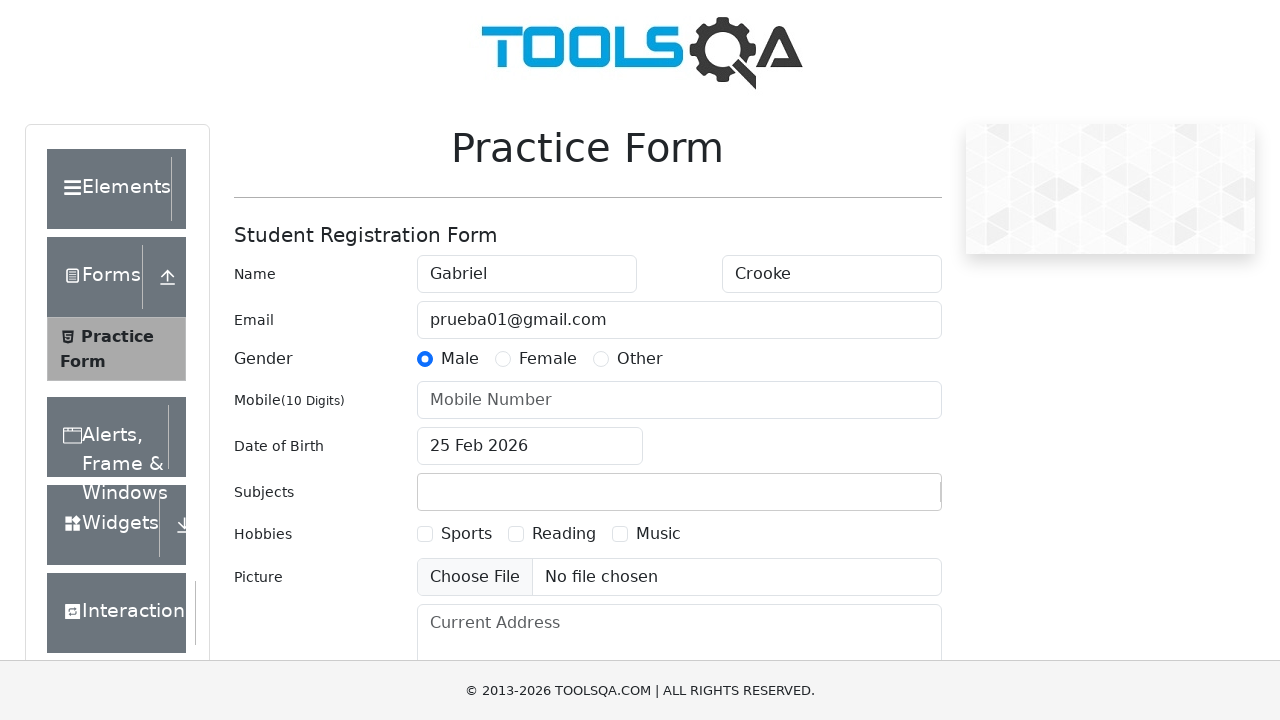

Filled phone number field with '8968774642' on #userNumber
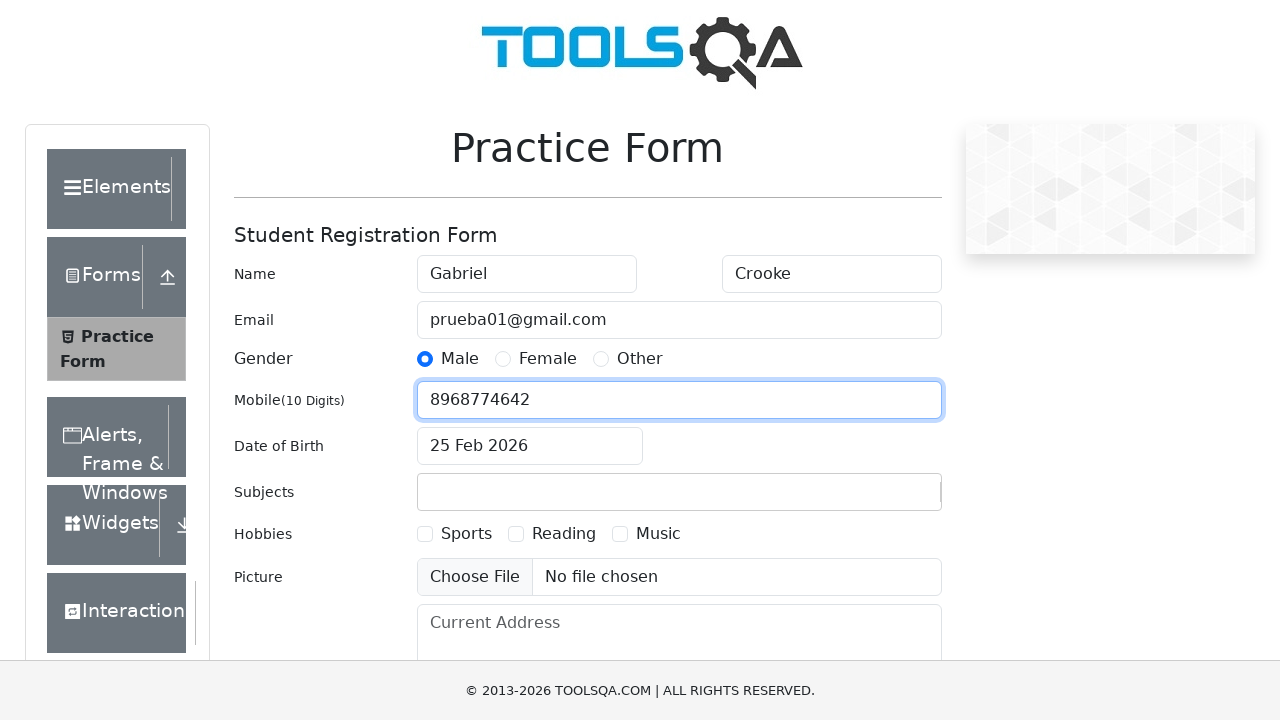

Clicked on subjects field at (679, 492) on xpath=//div[@id='subjectsContainer']/div/div
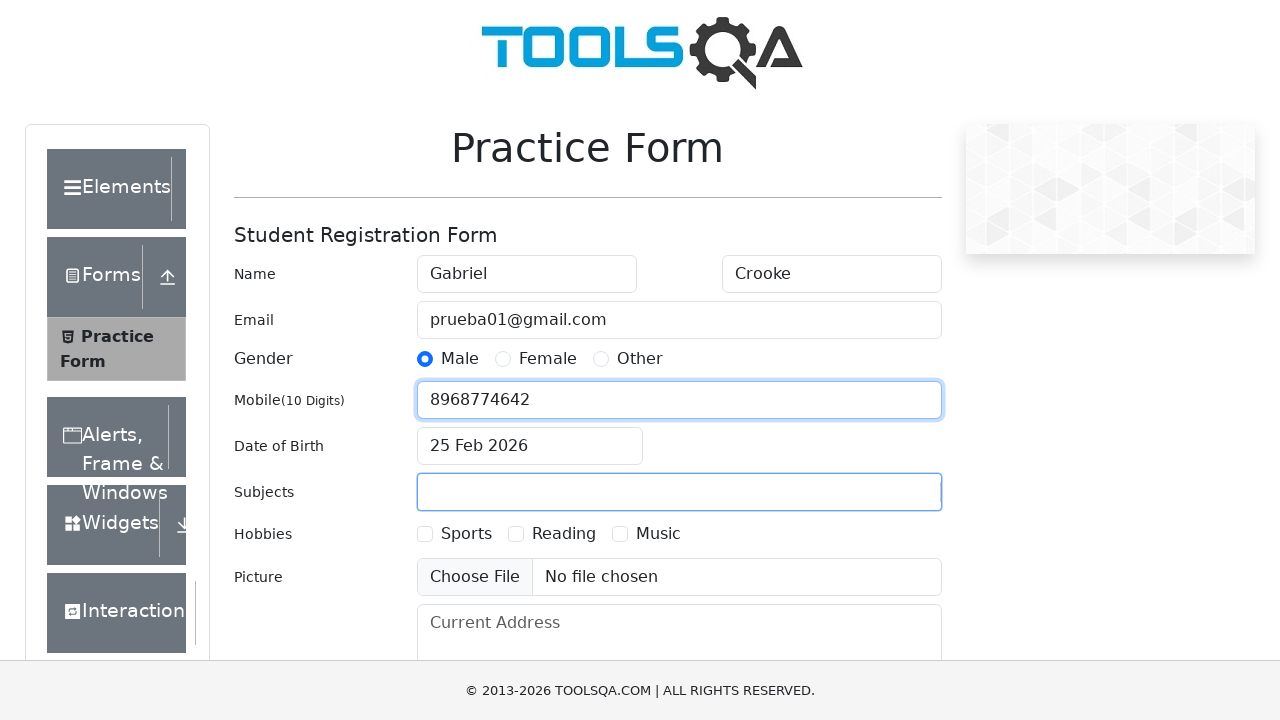

Filled subjects field with 'Prueba 01' on #subjectsInput
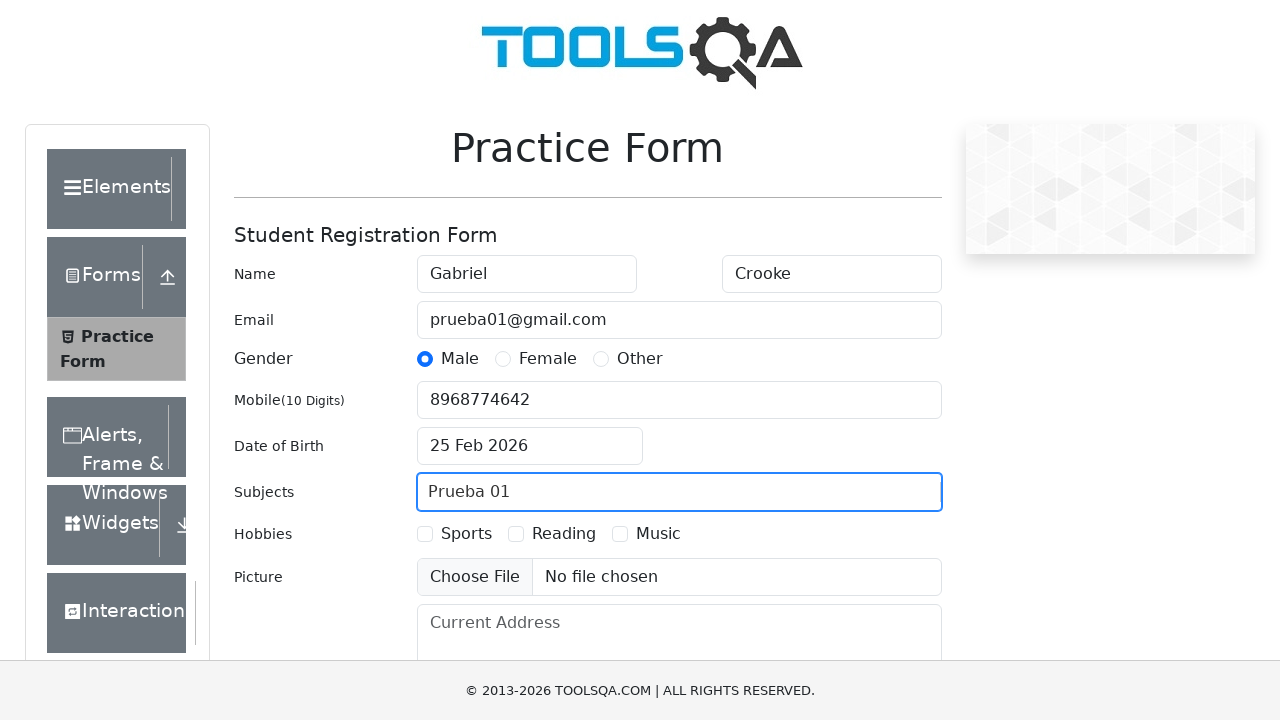

Selected Music hobby checkbox at (658, 534) on xpath=//div[@id='hobbiesWrapper']/div[2]/div[3]/label
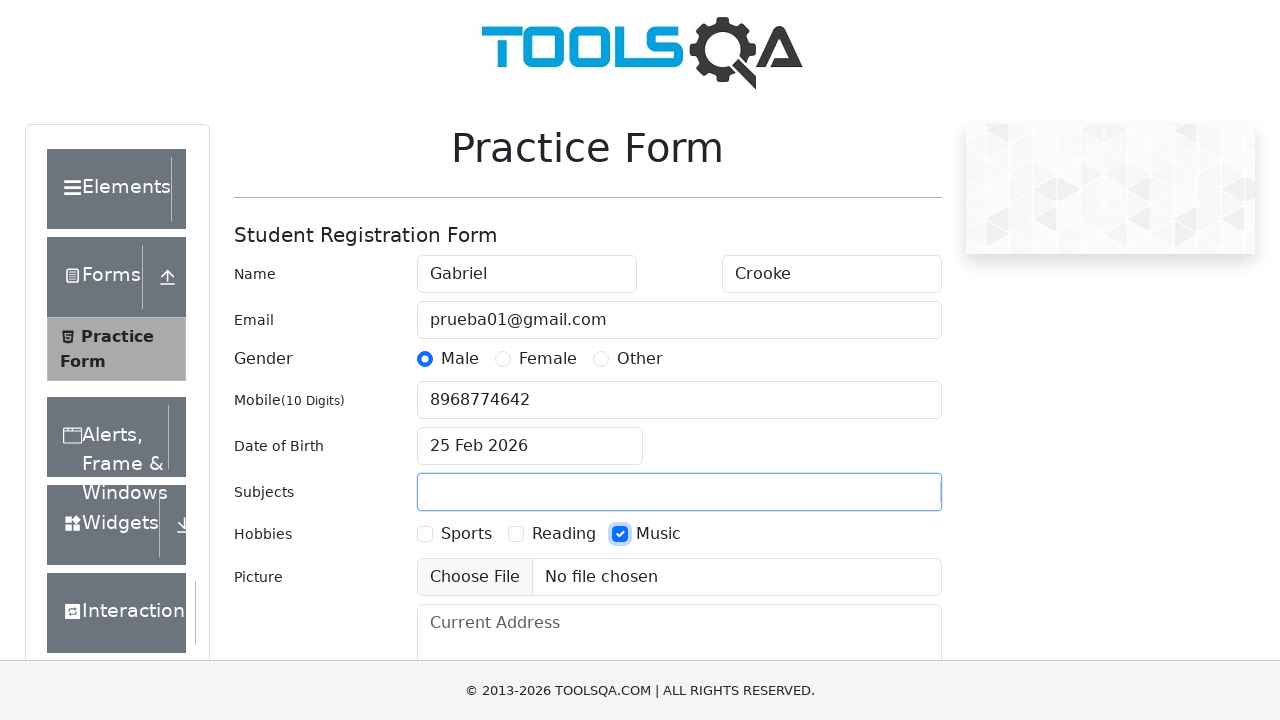

Clicked on current address field at (679, 654) on #currentAddress
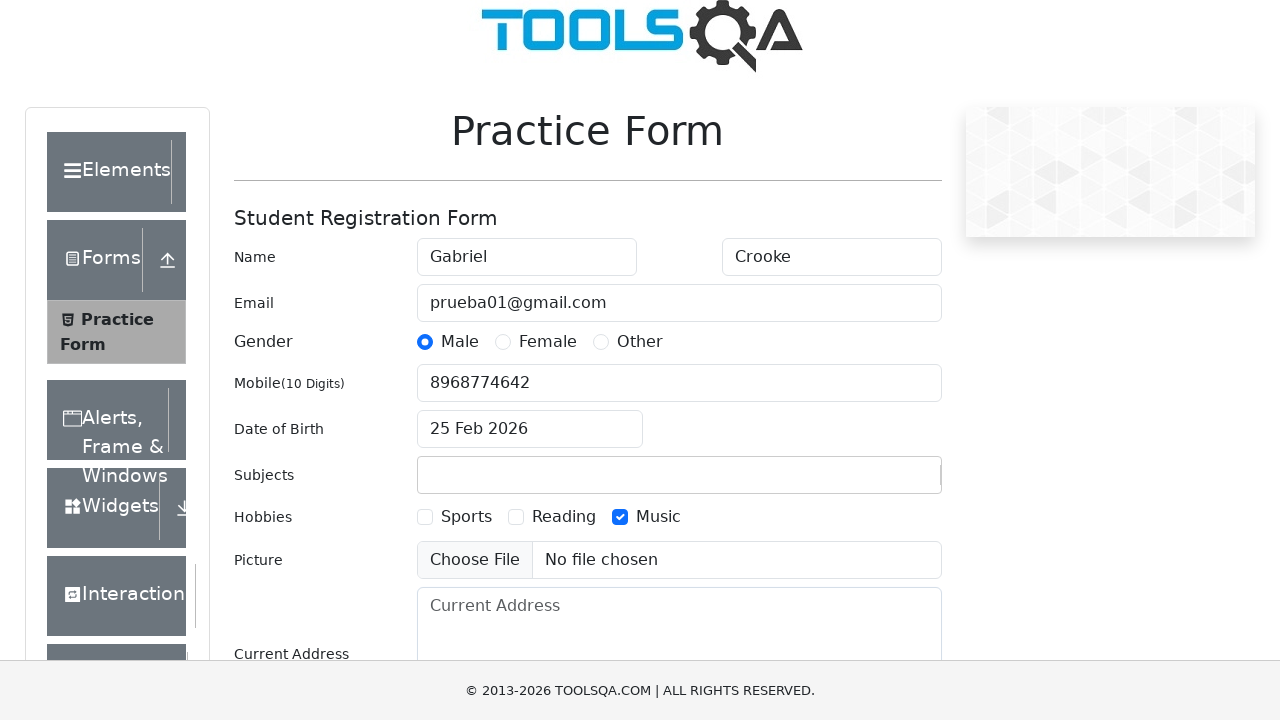

Filled current address field with 'Call 25' on #currentAddress
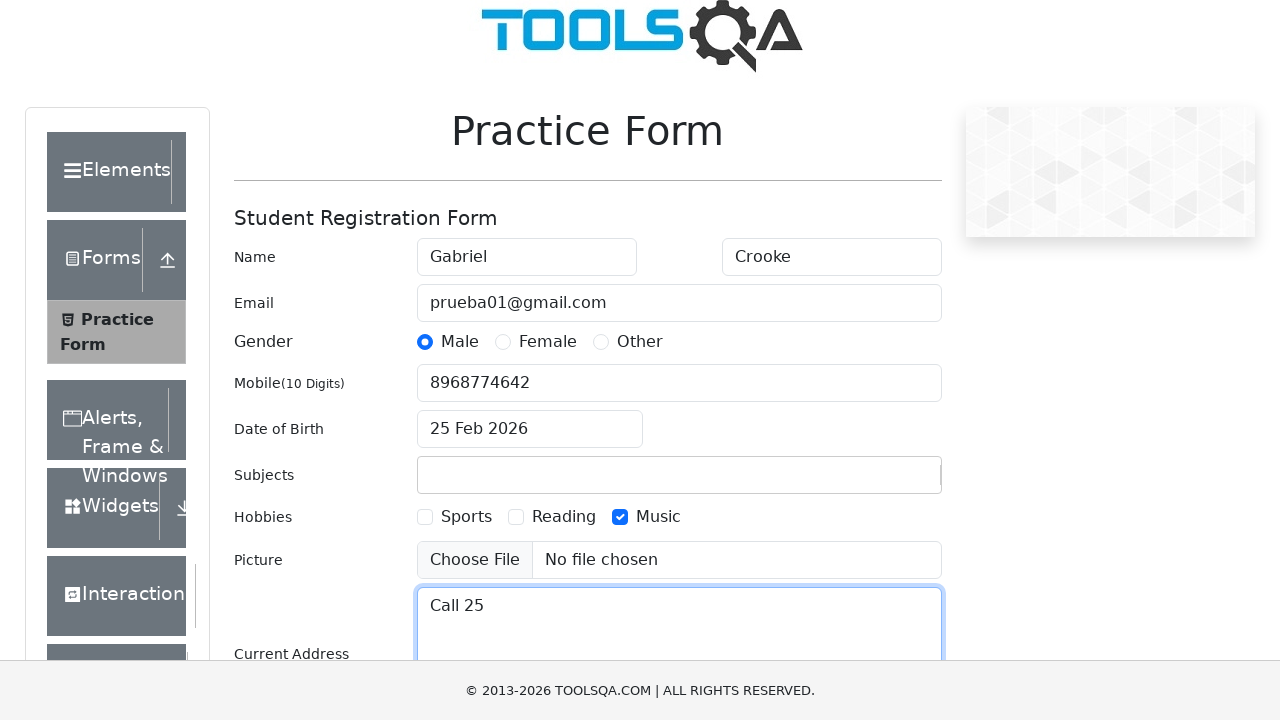

Typed 'NCR' in state selection field on #react-select-3-input
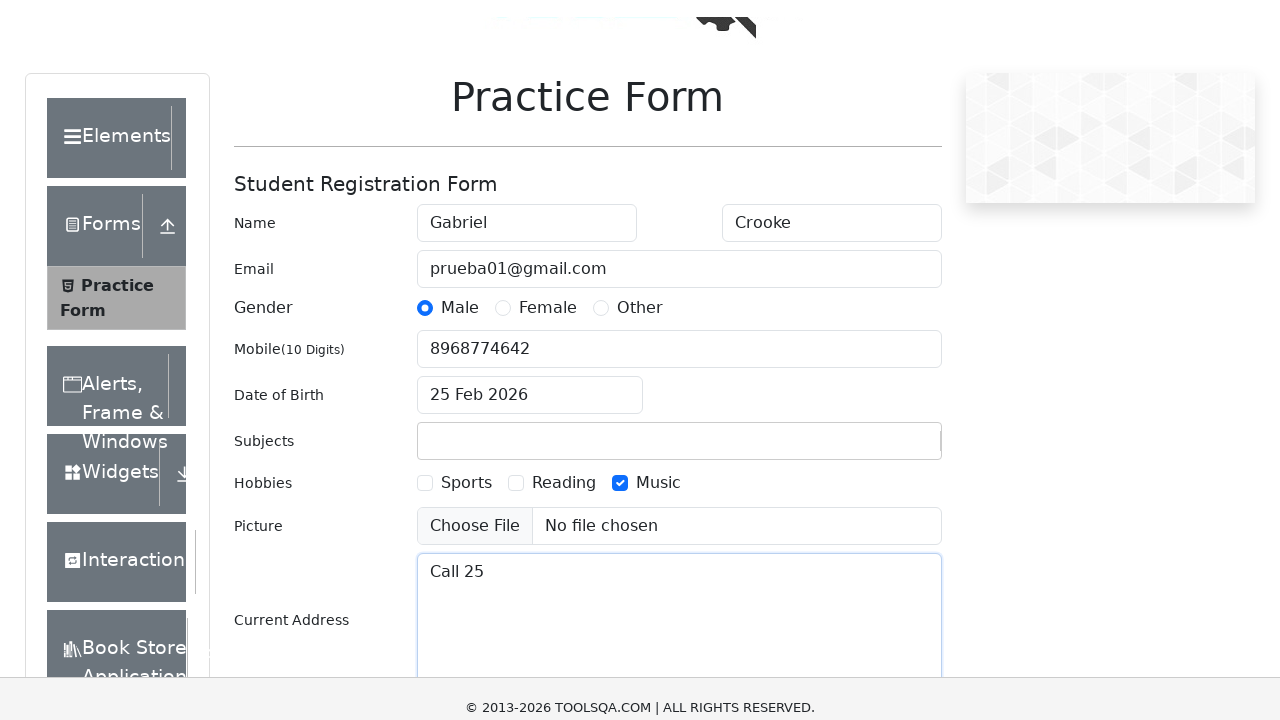

Pressed Enter to confirm NCR state selection on #react-select-3-input
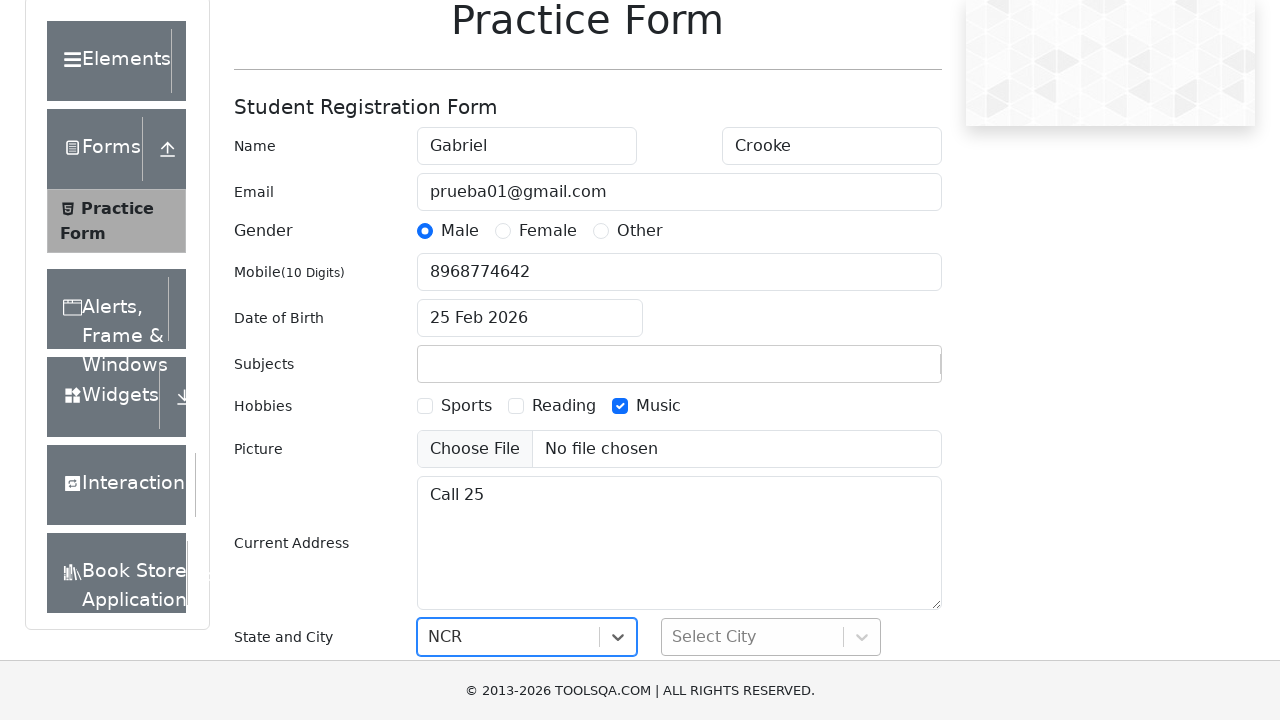

Pressed Tab to move focus away from state field on #react-select-3-input
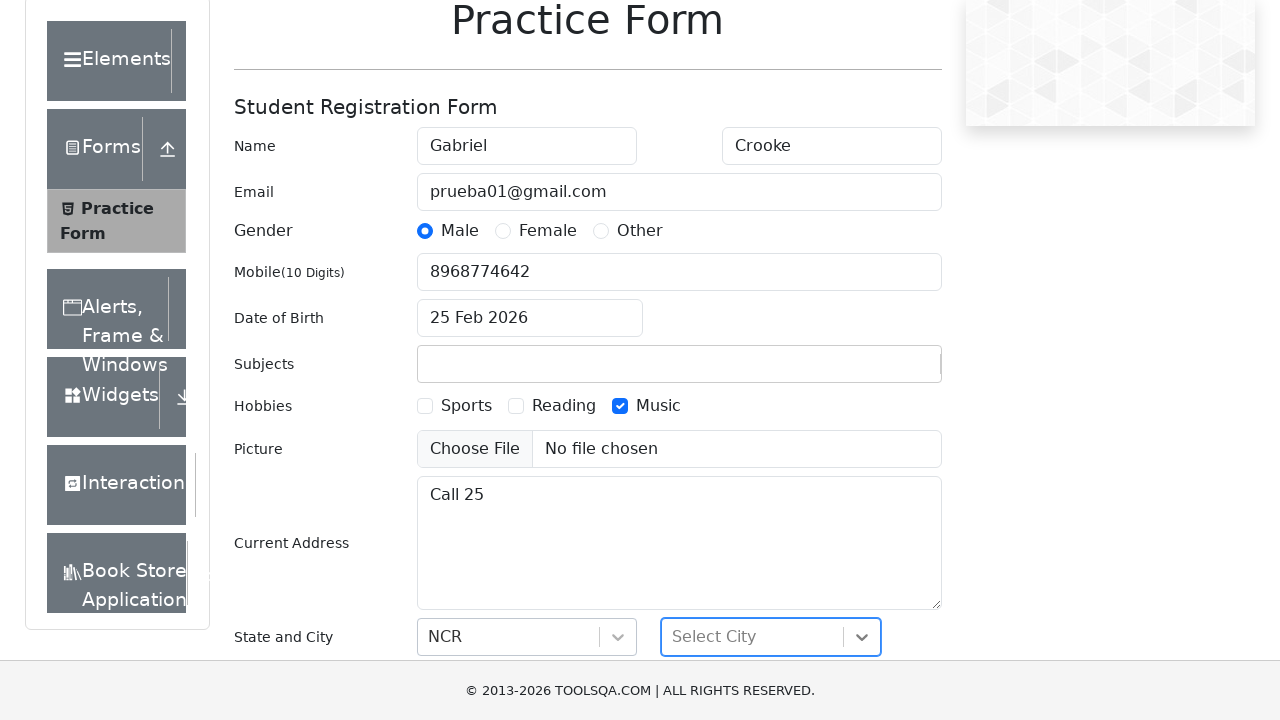

Typed 'Noida' in city selection field on #react-select-4-input
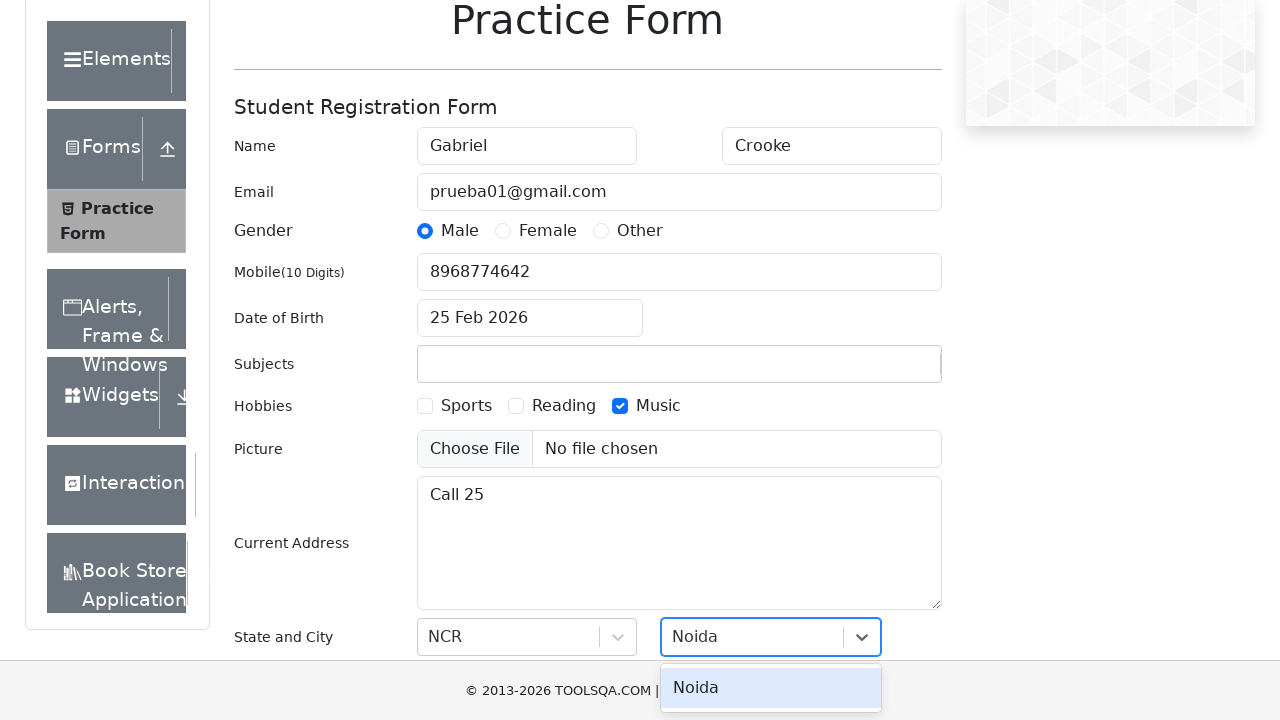

Pressed Enter to confirm Noida city selection on #react-select-4-input
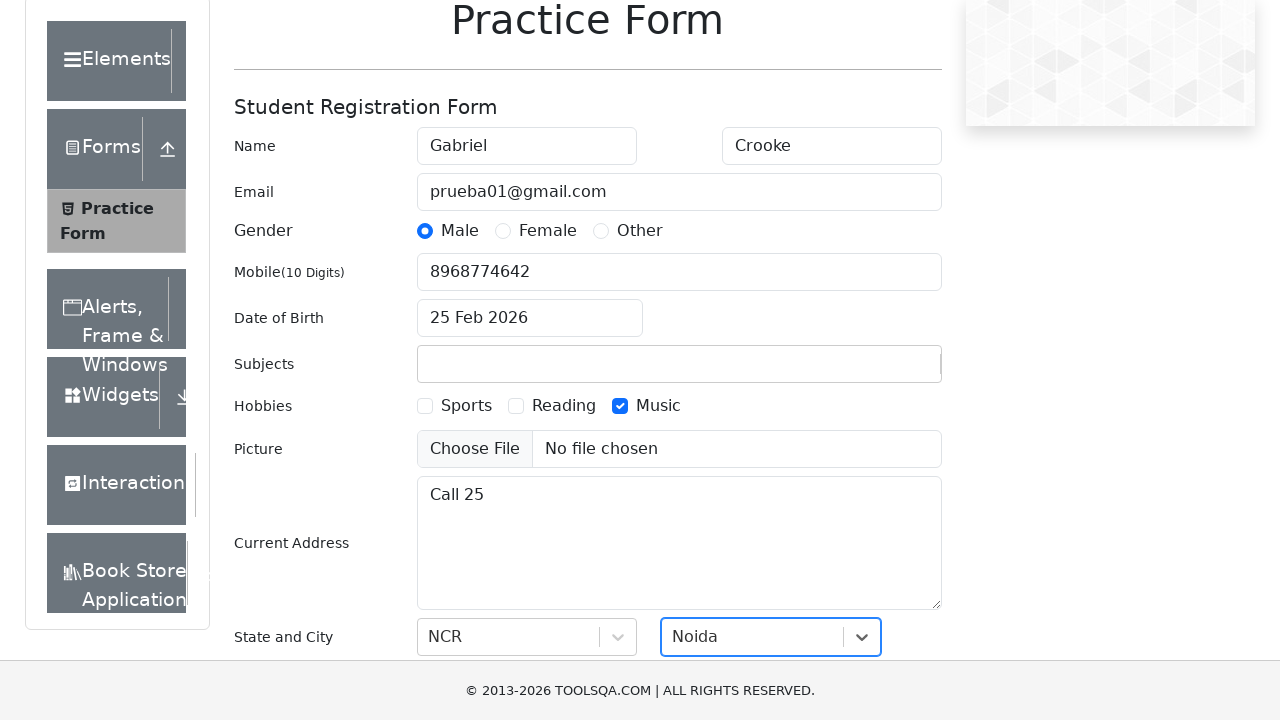

Clicked submit button to submit the form at (885, 499) on #submit
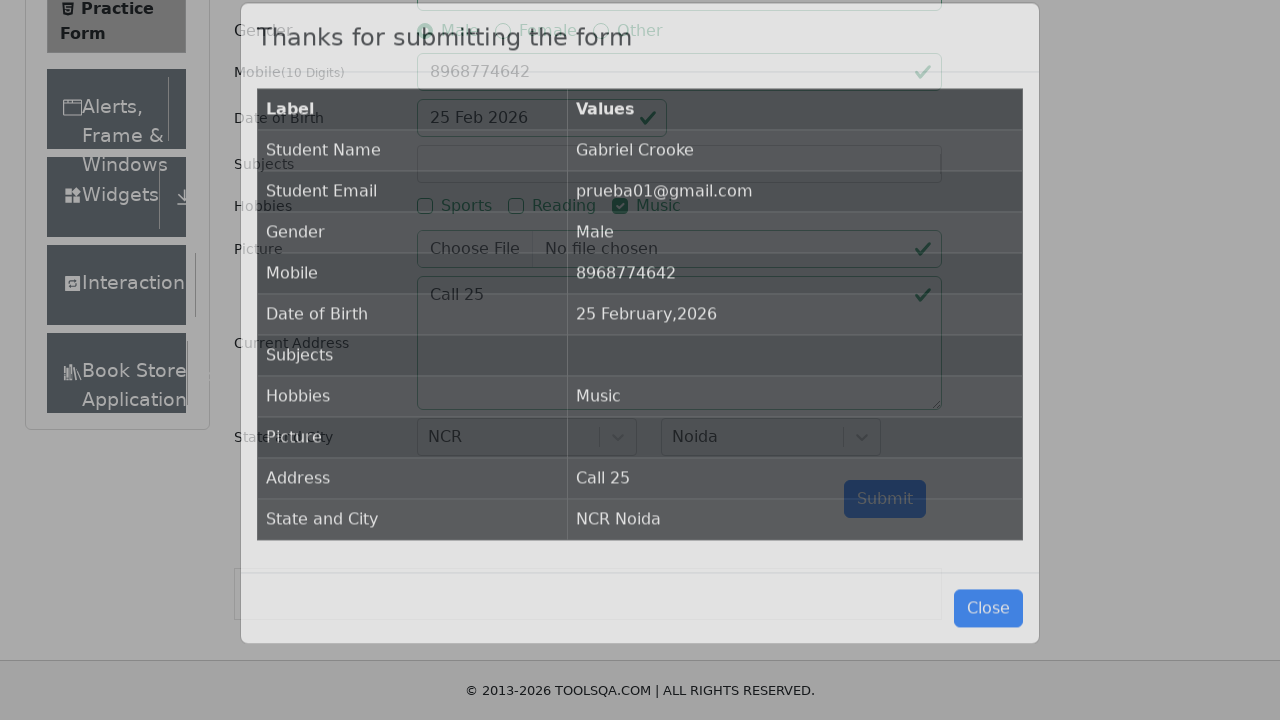

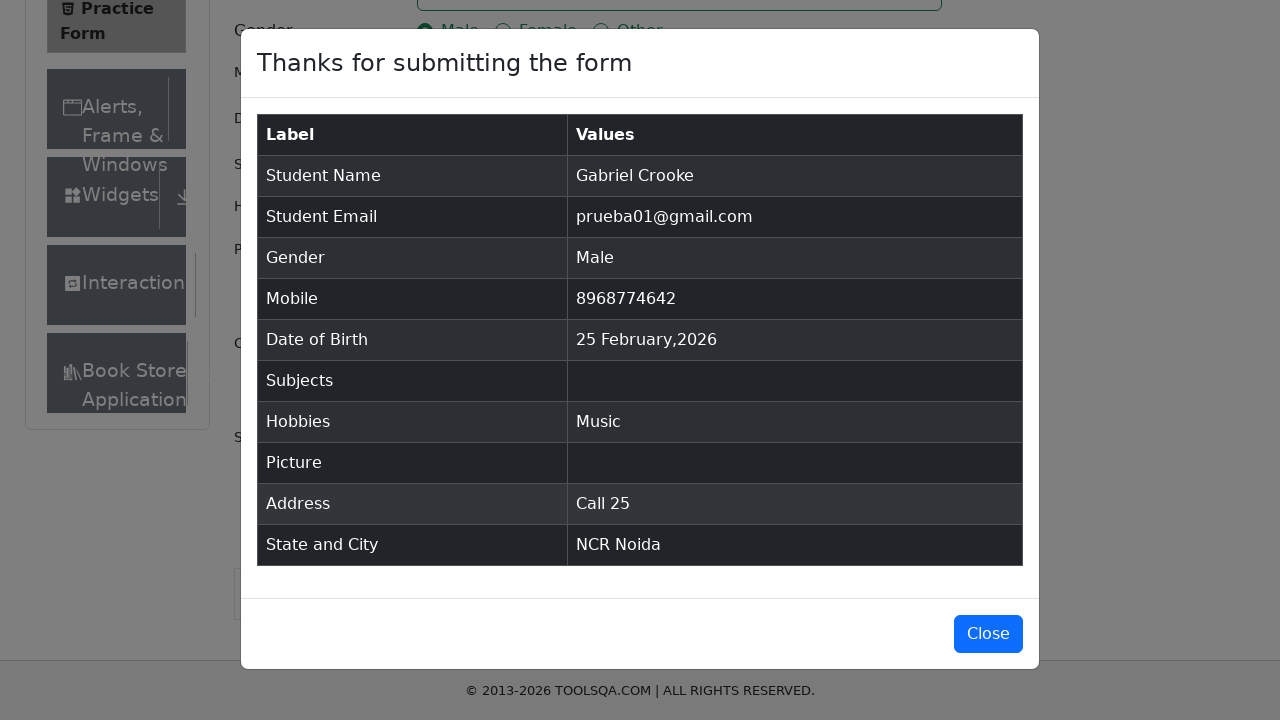